Tests JavaScript prompt alert functionality by clicking a button, entering text into the prompt, and accepting it

Starting URL: https://the-internet.herokuapp.com/javascript_alerts

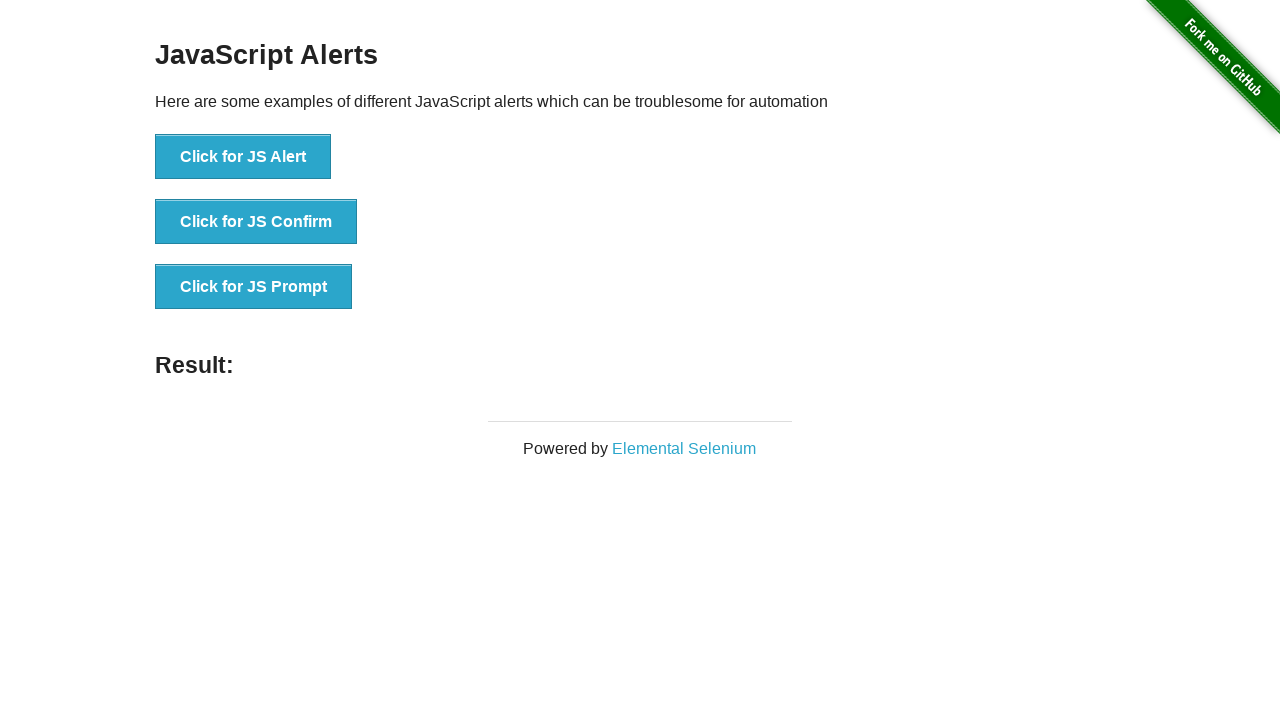

Clicked button to trigger JavaScript prompt alert at (254, 287) on xpath=//button[@onclick='jsPrompt()']
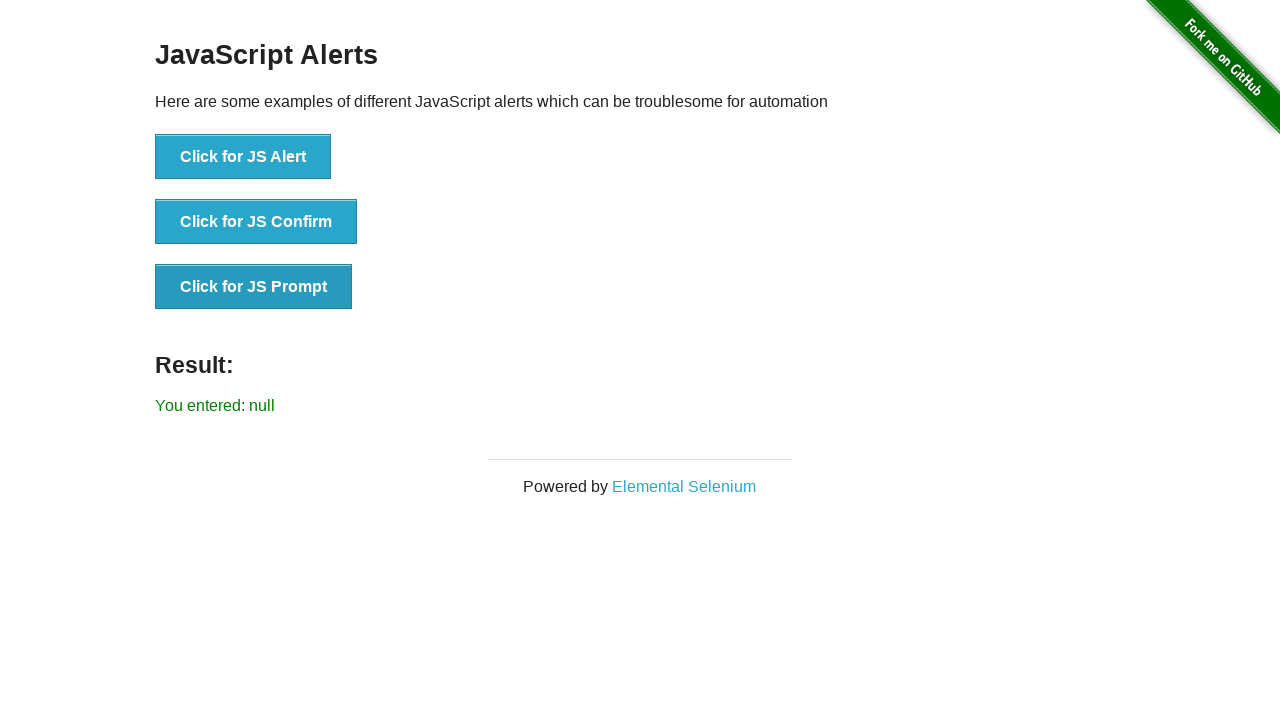

Set up dialog handler to accept prompt with 'alert' text
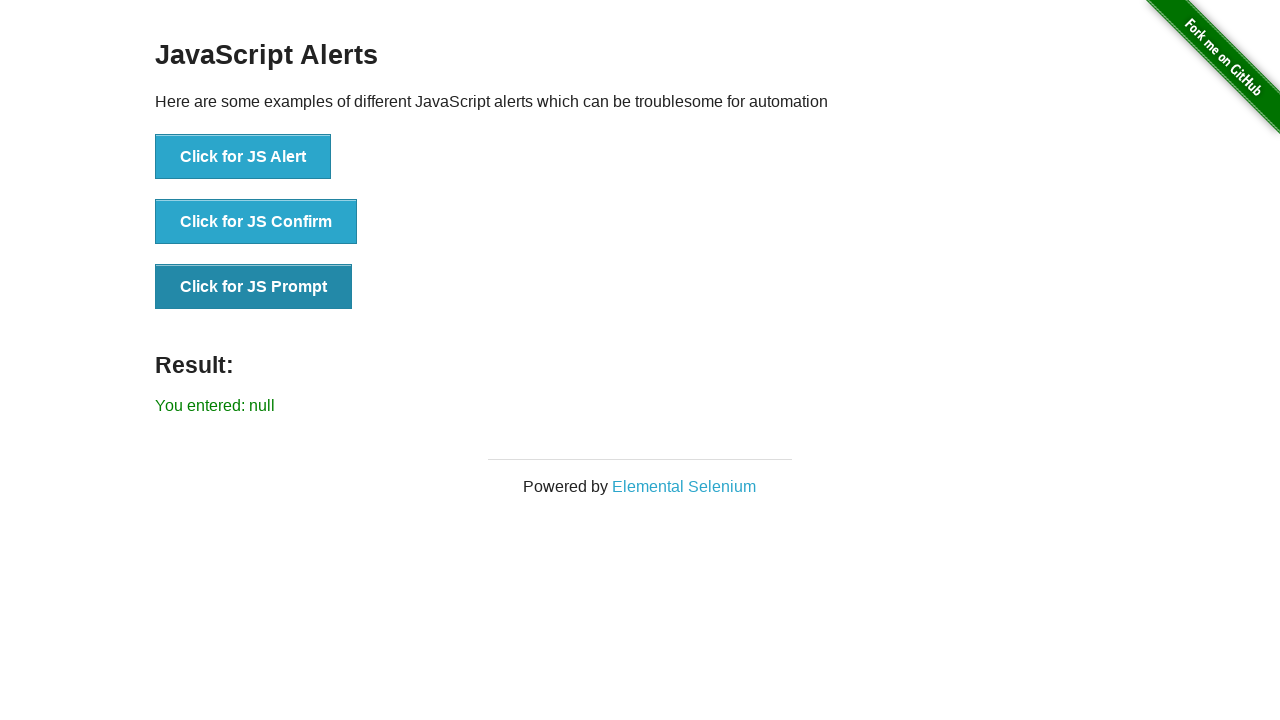

Waited 1 second for result to be displayed
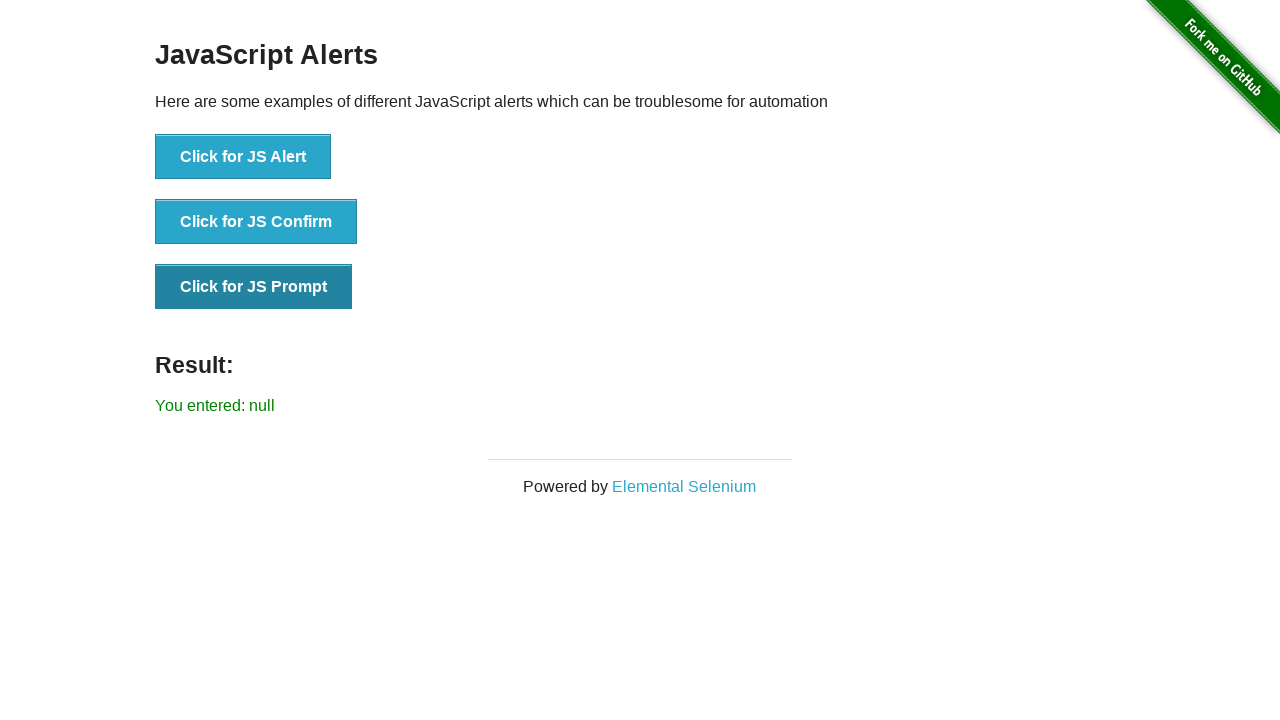

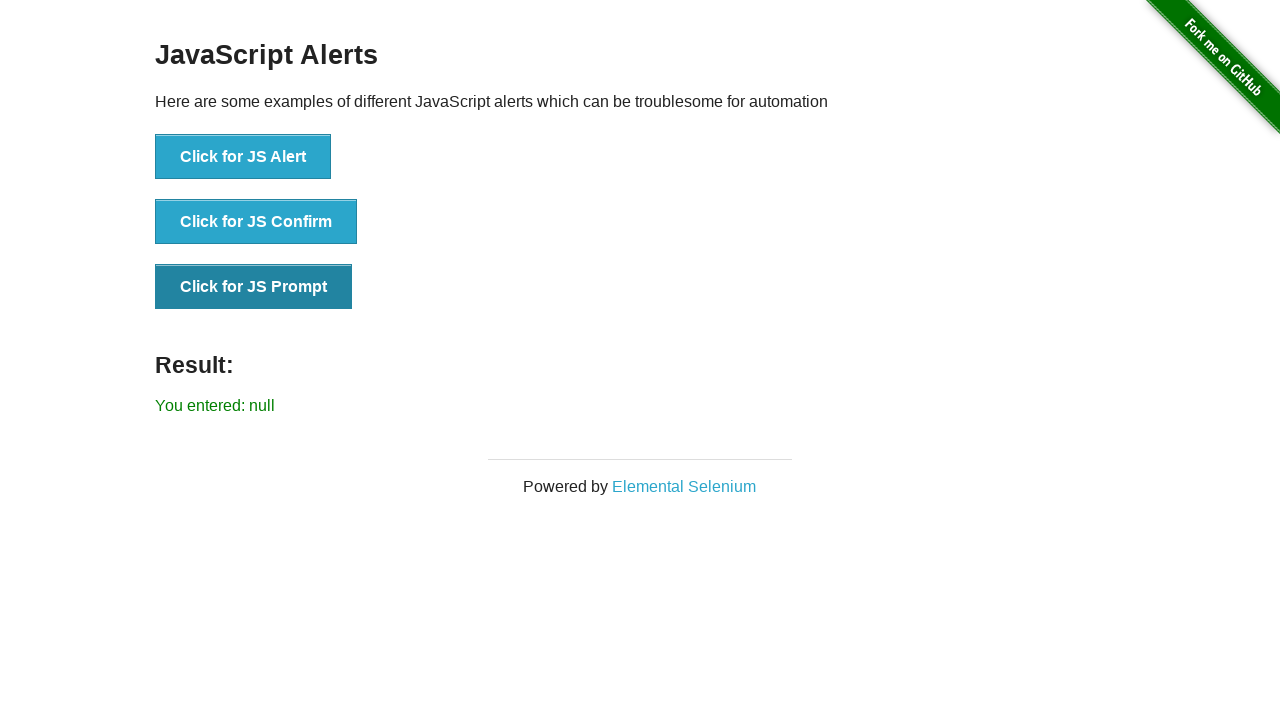